Scrolls down the page and verifies that the 'Read More' button is displayed

Starting URL: https://famcare.app/

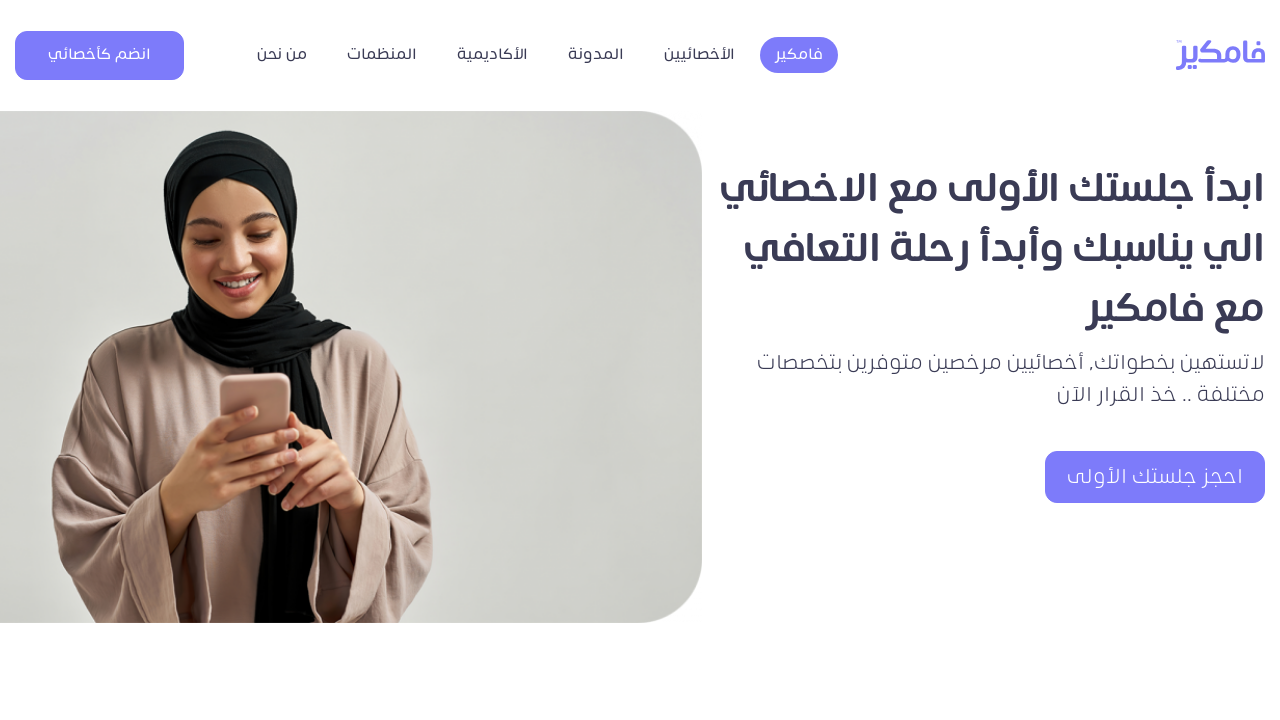

Navigated to https://famcare.app/
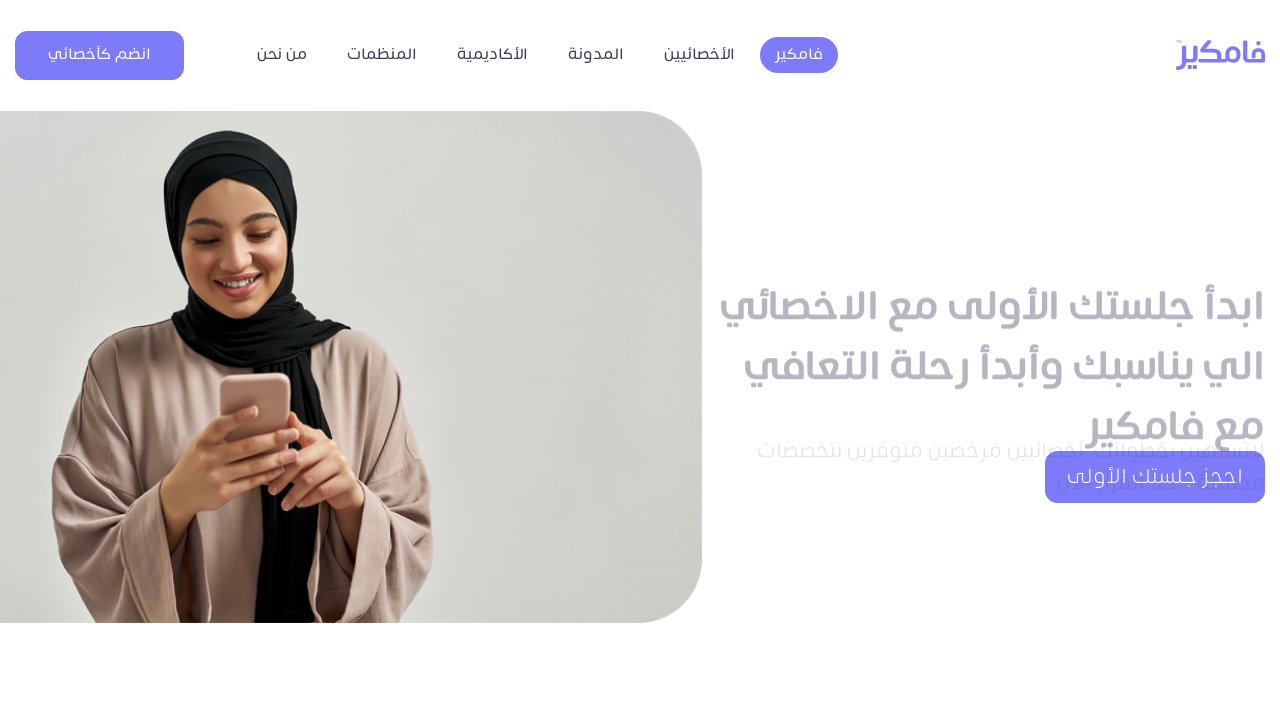

Scrolled down 3100 pixels to reveal blog section
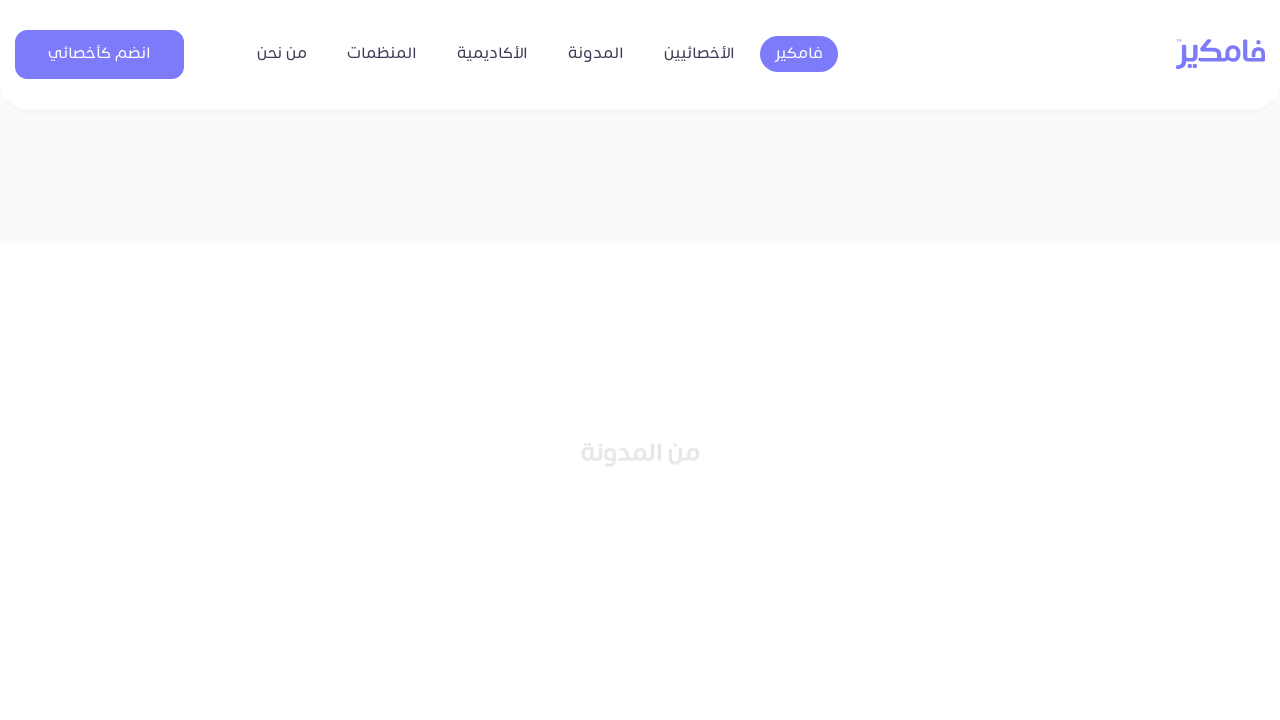

Read More button (اقرأ المزيد من المدونة) is displayed and visible
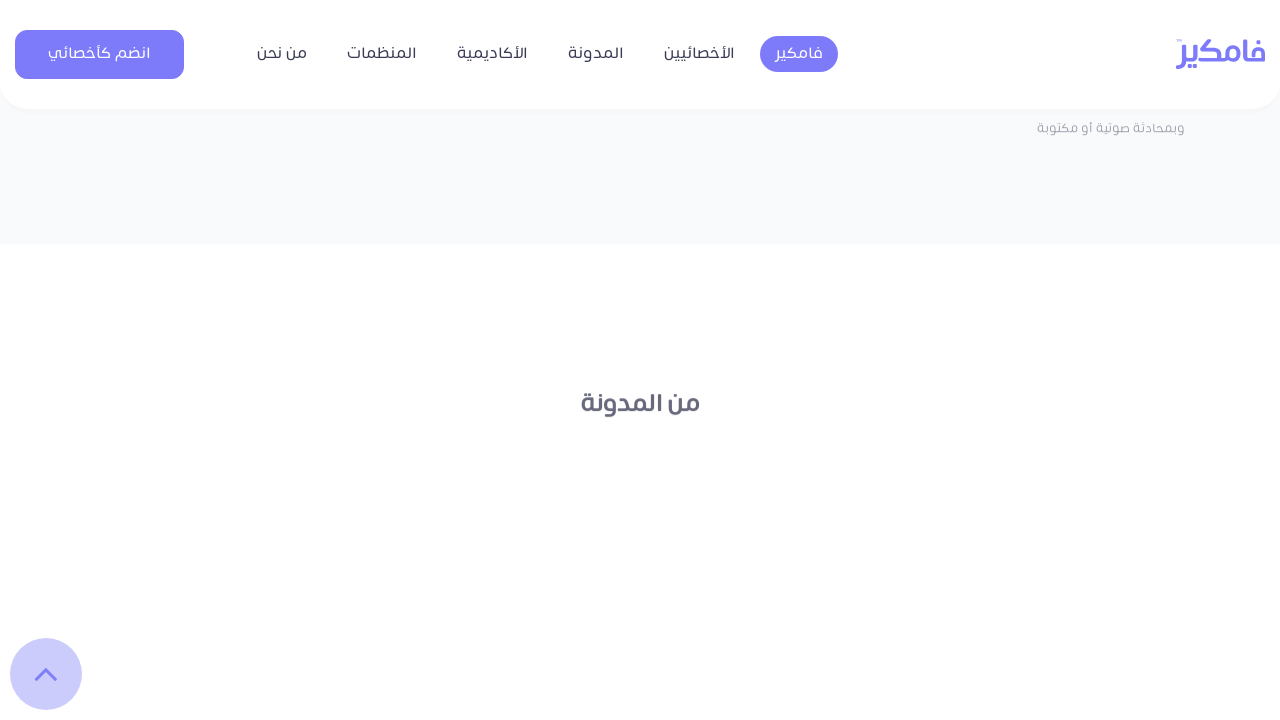

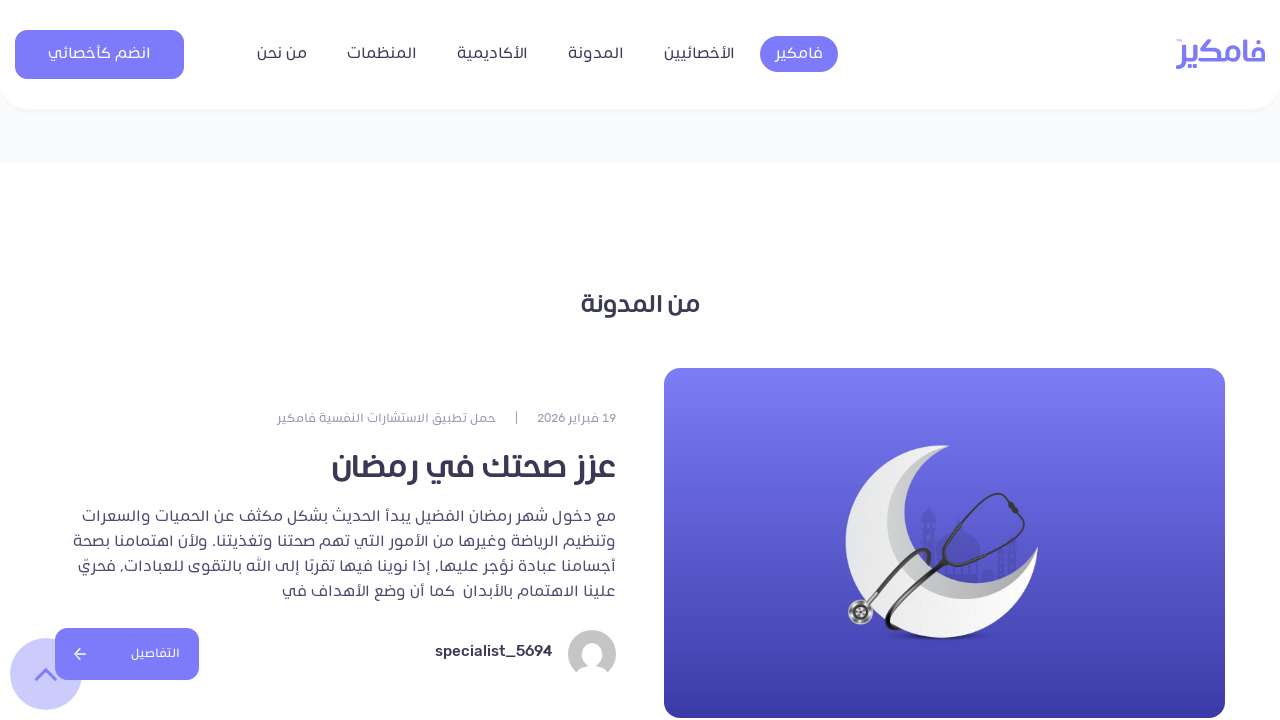